Tests drag and drop functionality by dragging a ball element into two different drop zones and verifying the drop was successful

Starting URL: https://v1.training-support.net/selenium/drag-drop

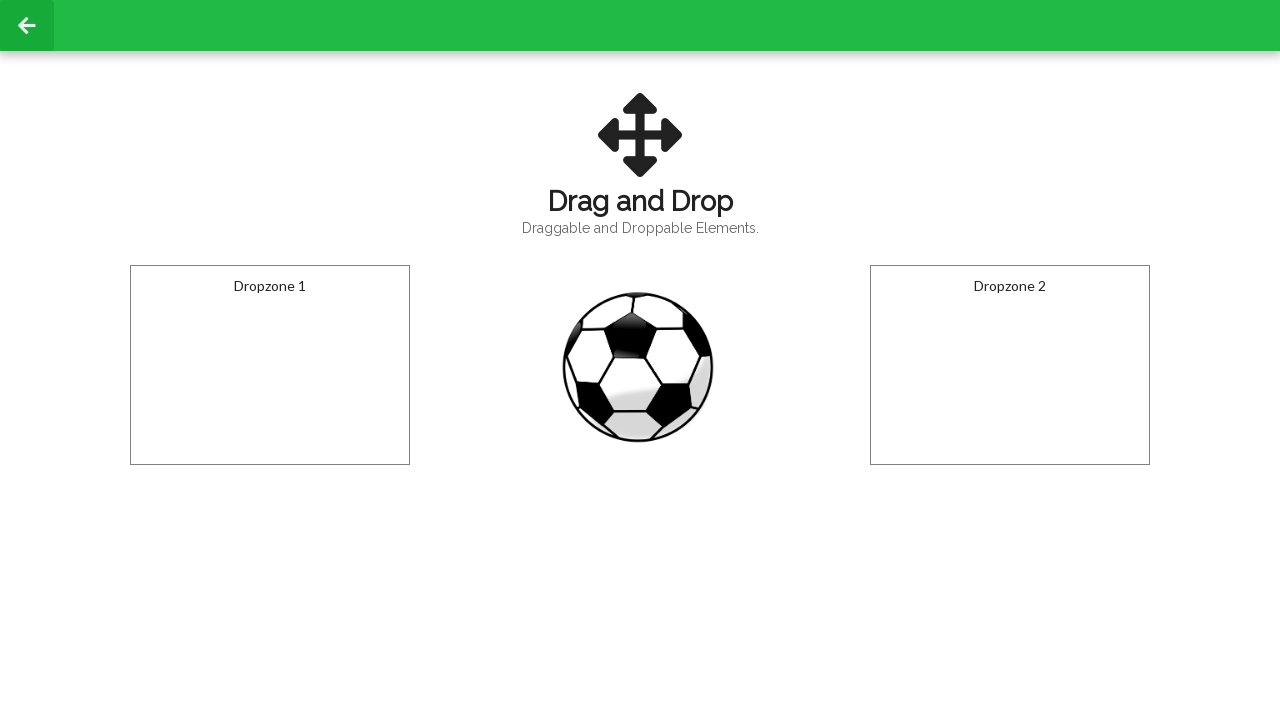

Located the draggable ball element
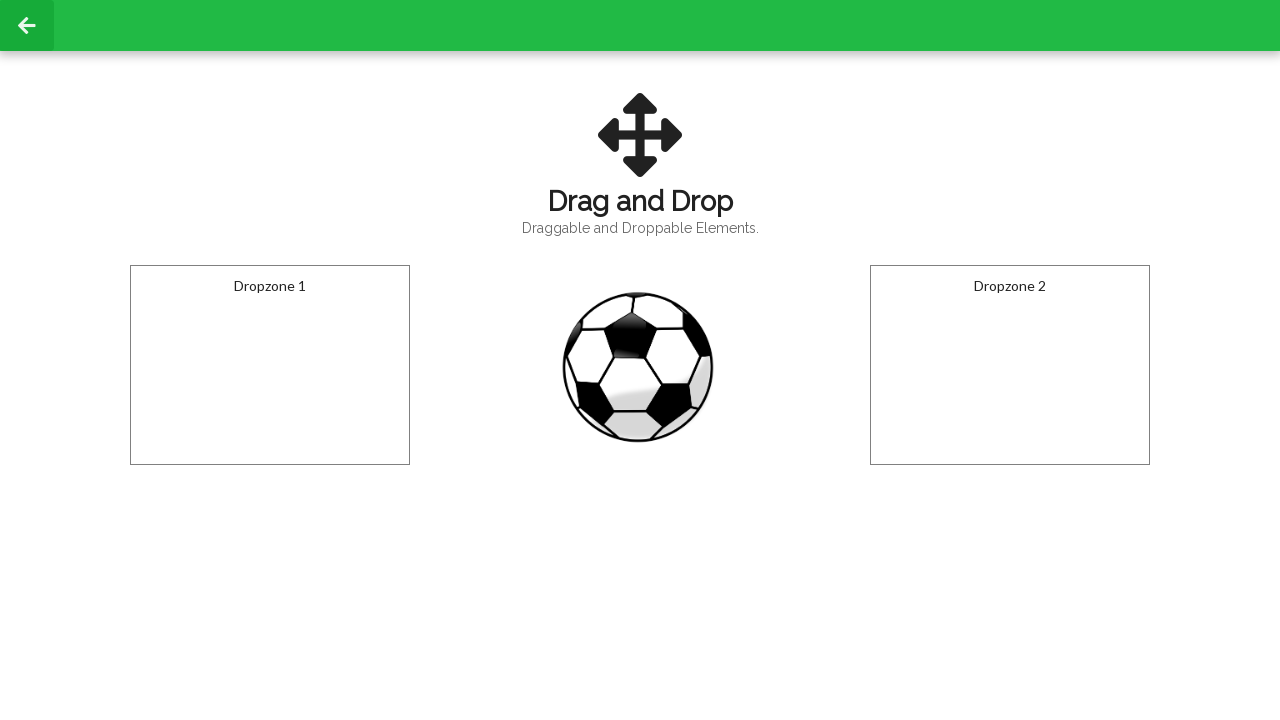

Located the first drop zone
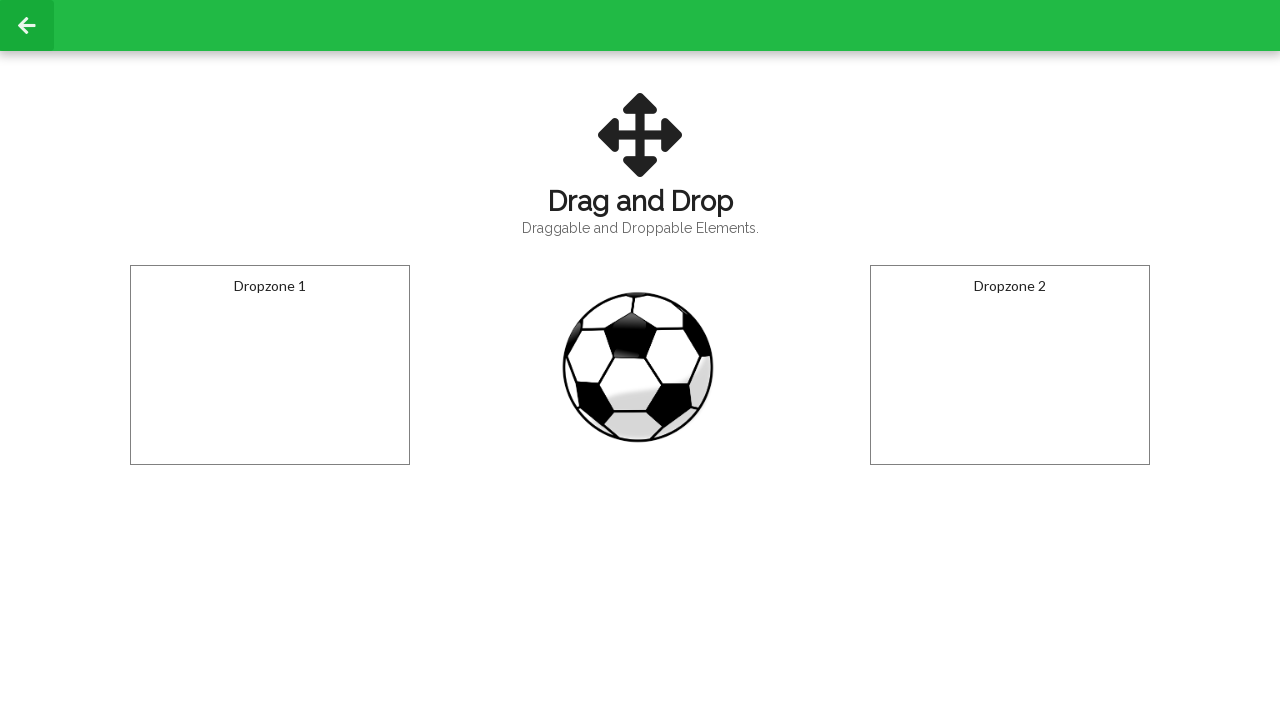

Dragged ball element to the first drop zone at (270, 365)
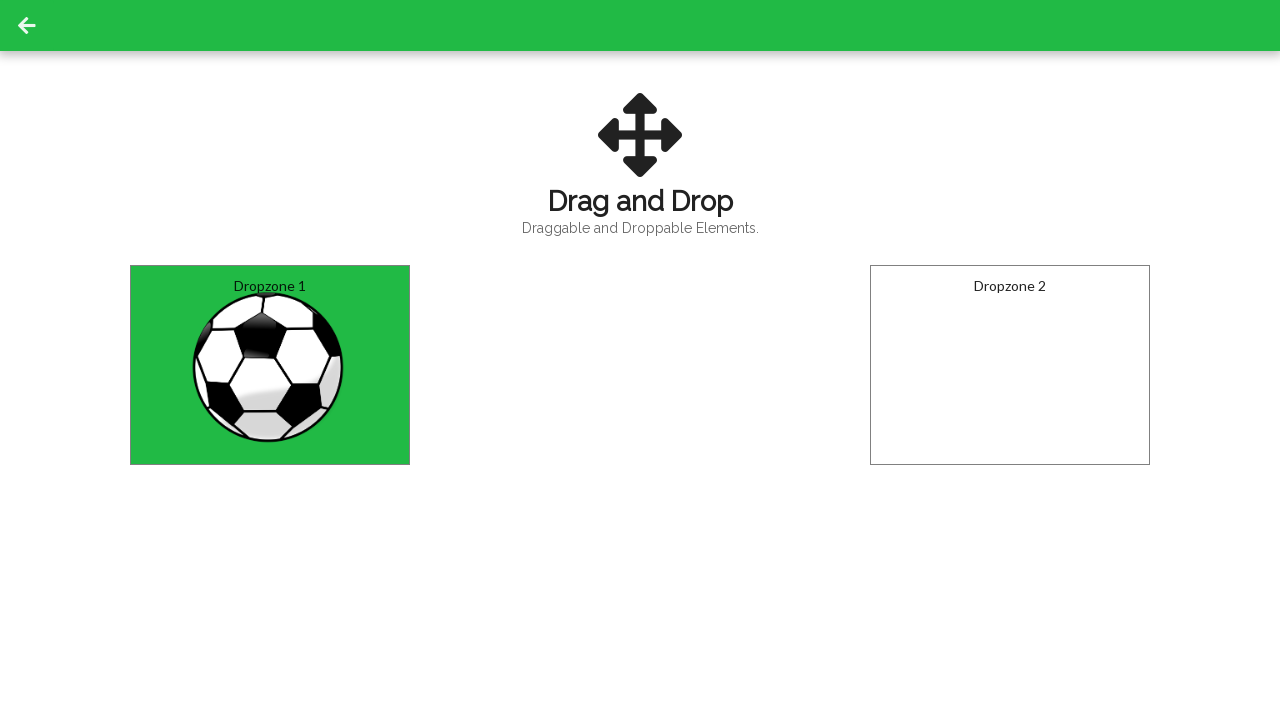

Verified ball was successfully dropped in first drop zone
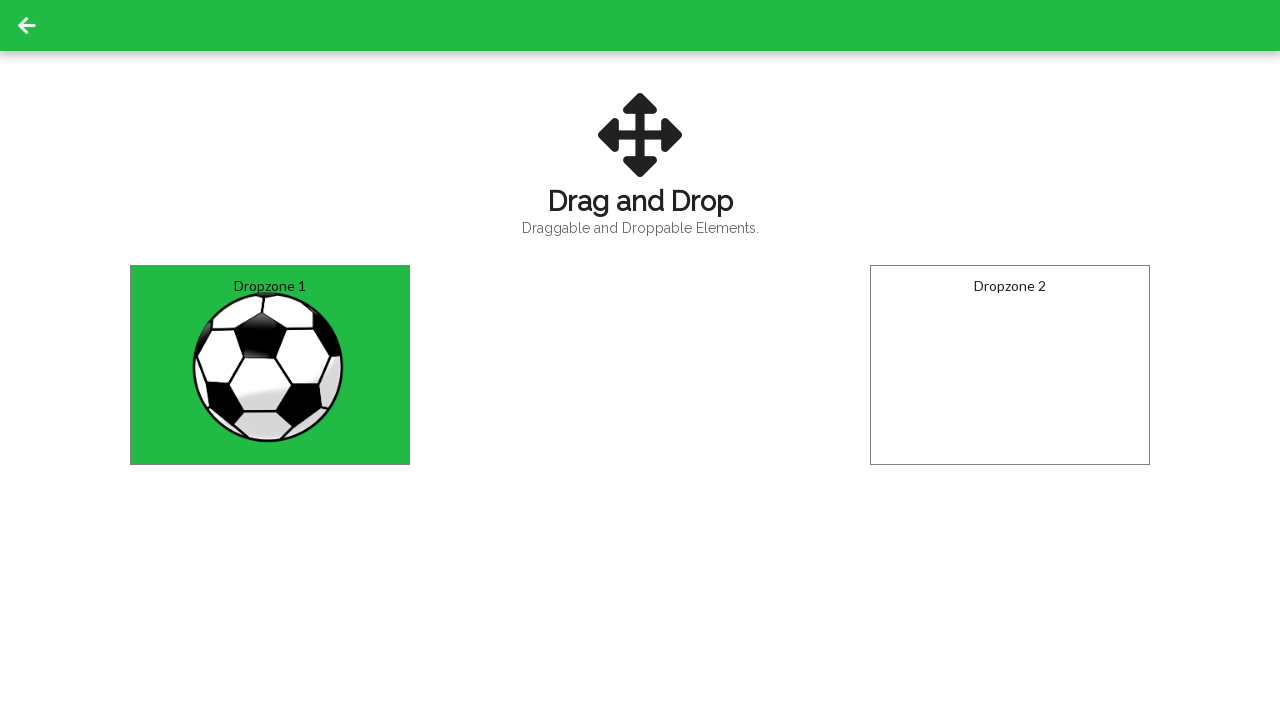

Located the second drop zone
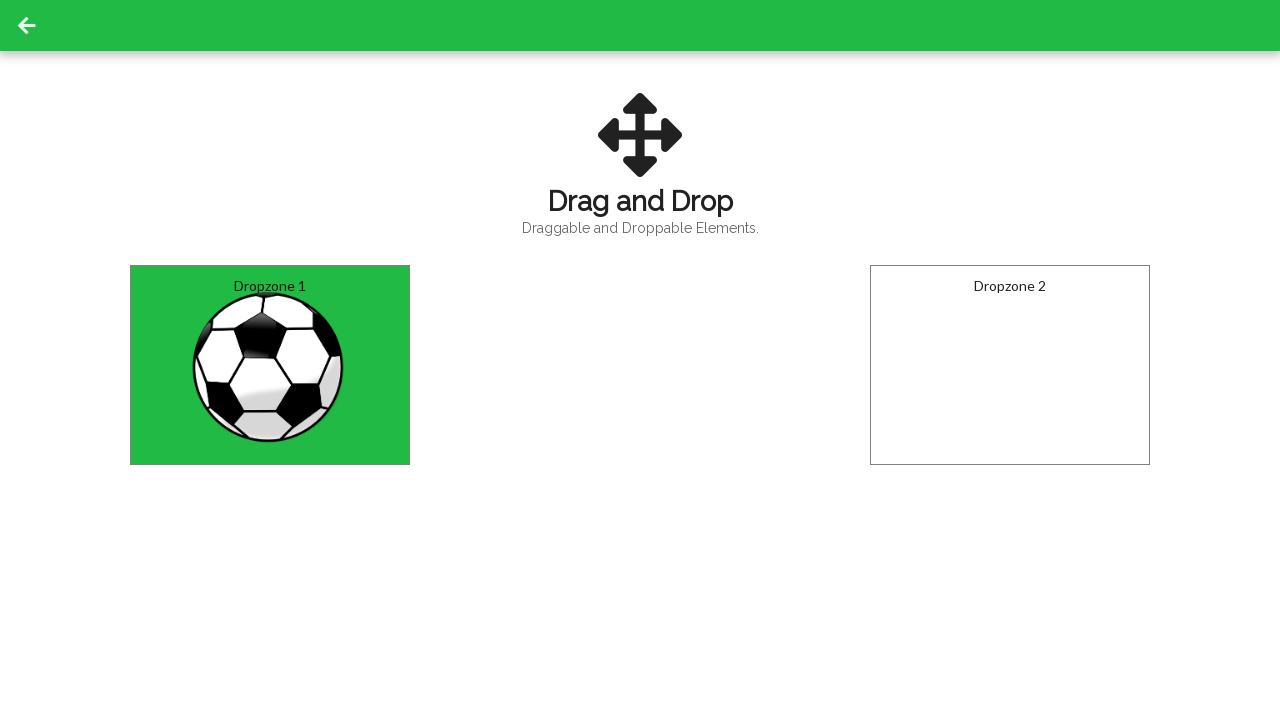

Dragged ball element to the second drop zone at (1010, 365)
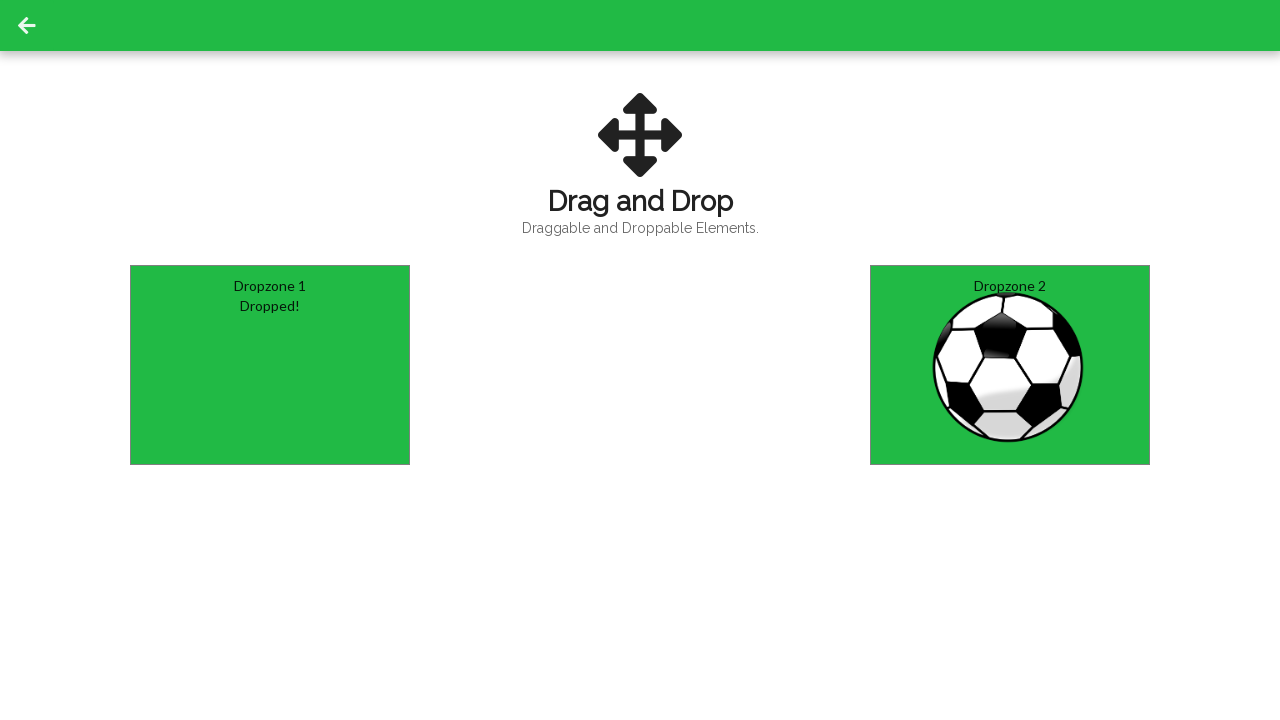

Verified ball was successfully dropped in second drop zone
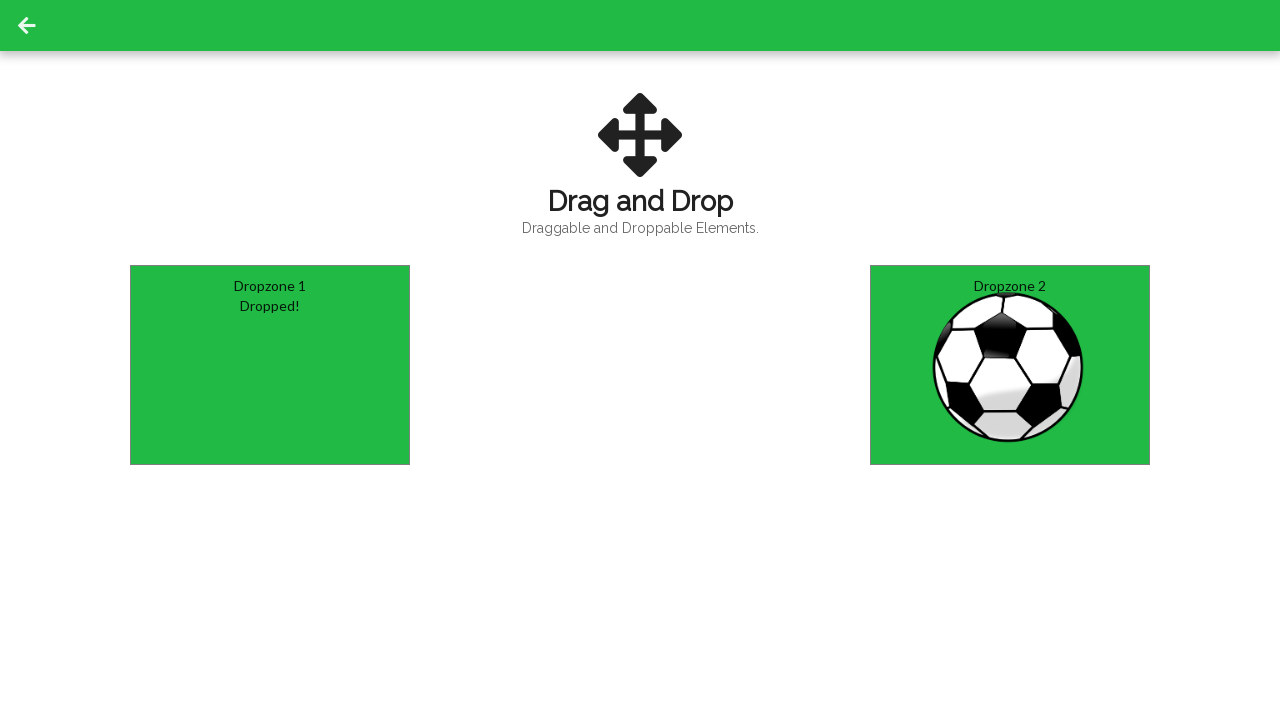

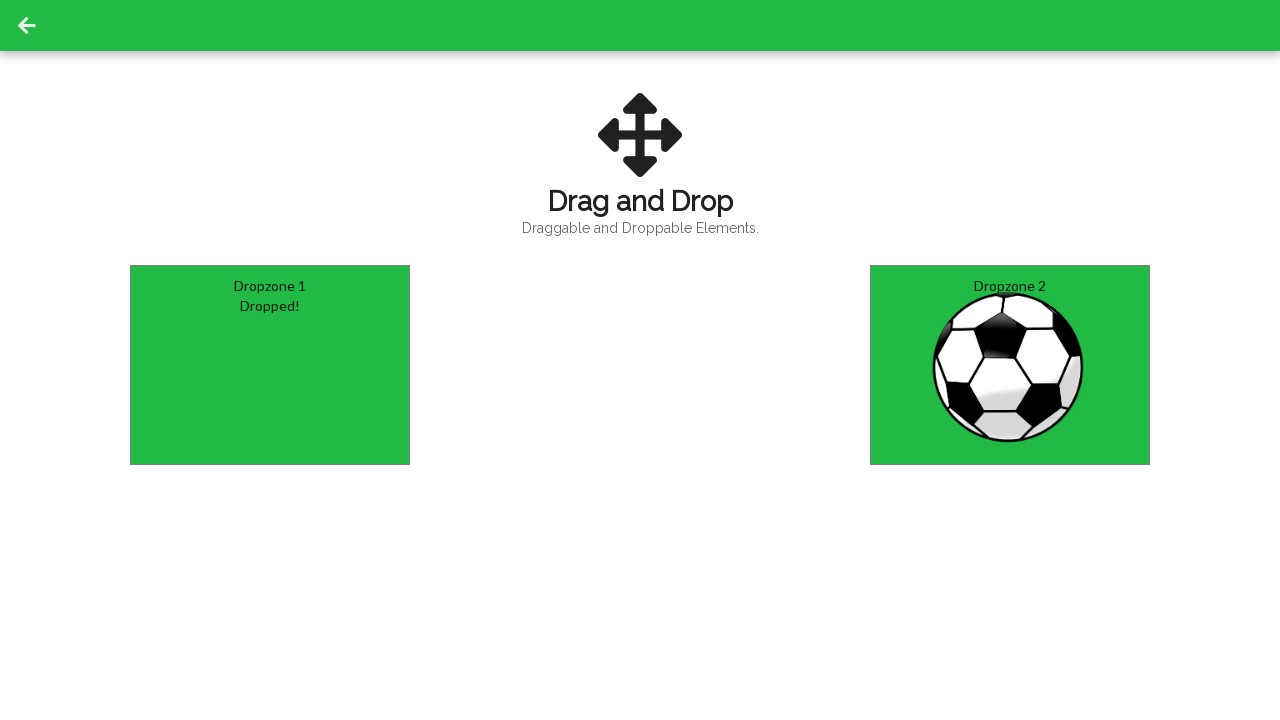